Tests JavaScript alert box functionality by clicking a button that triggers an alert, then accepting the alert dialog

Starting URL: http://demo.automationtesting.in/Alerts.html

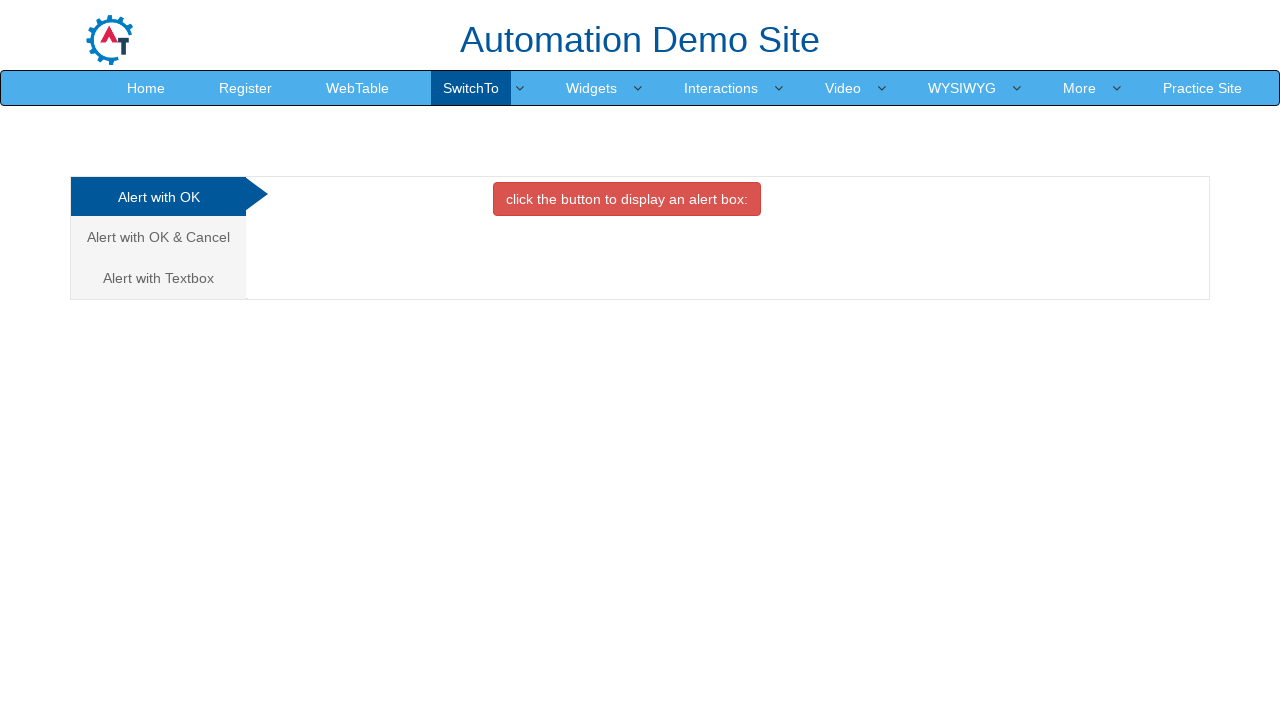

Set viewport size to 1920x1080
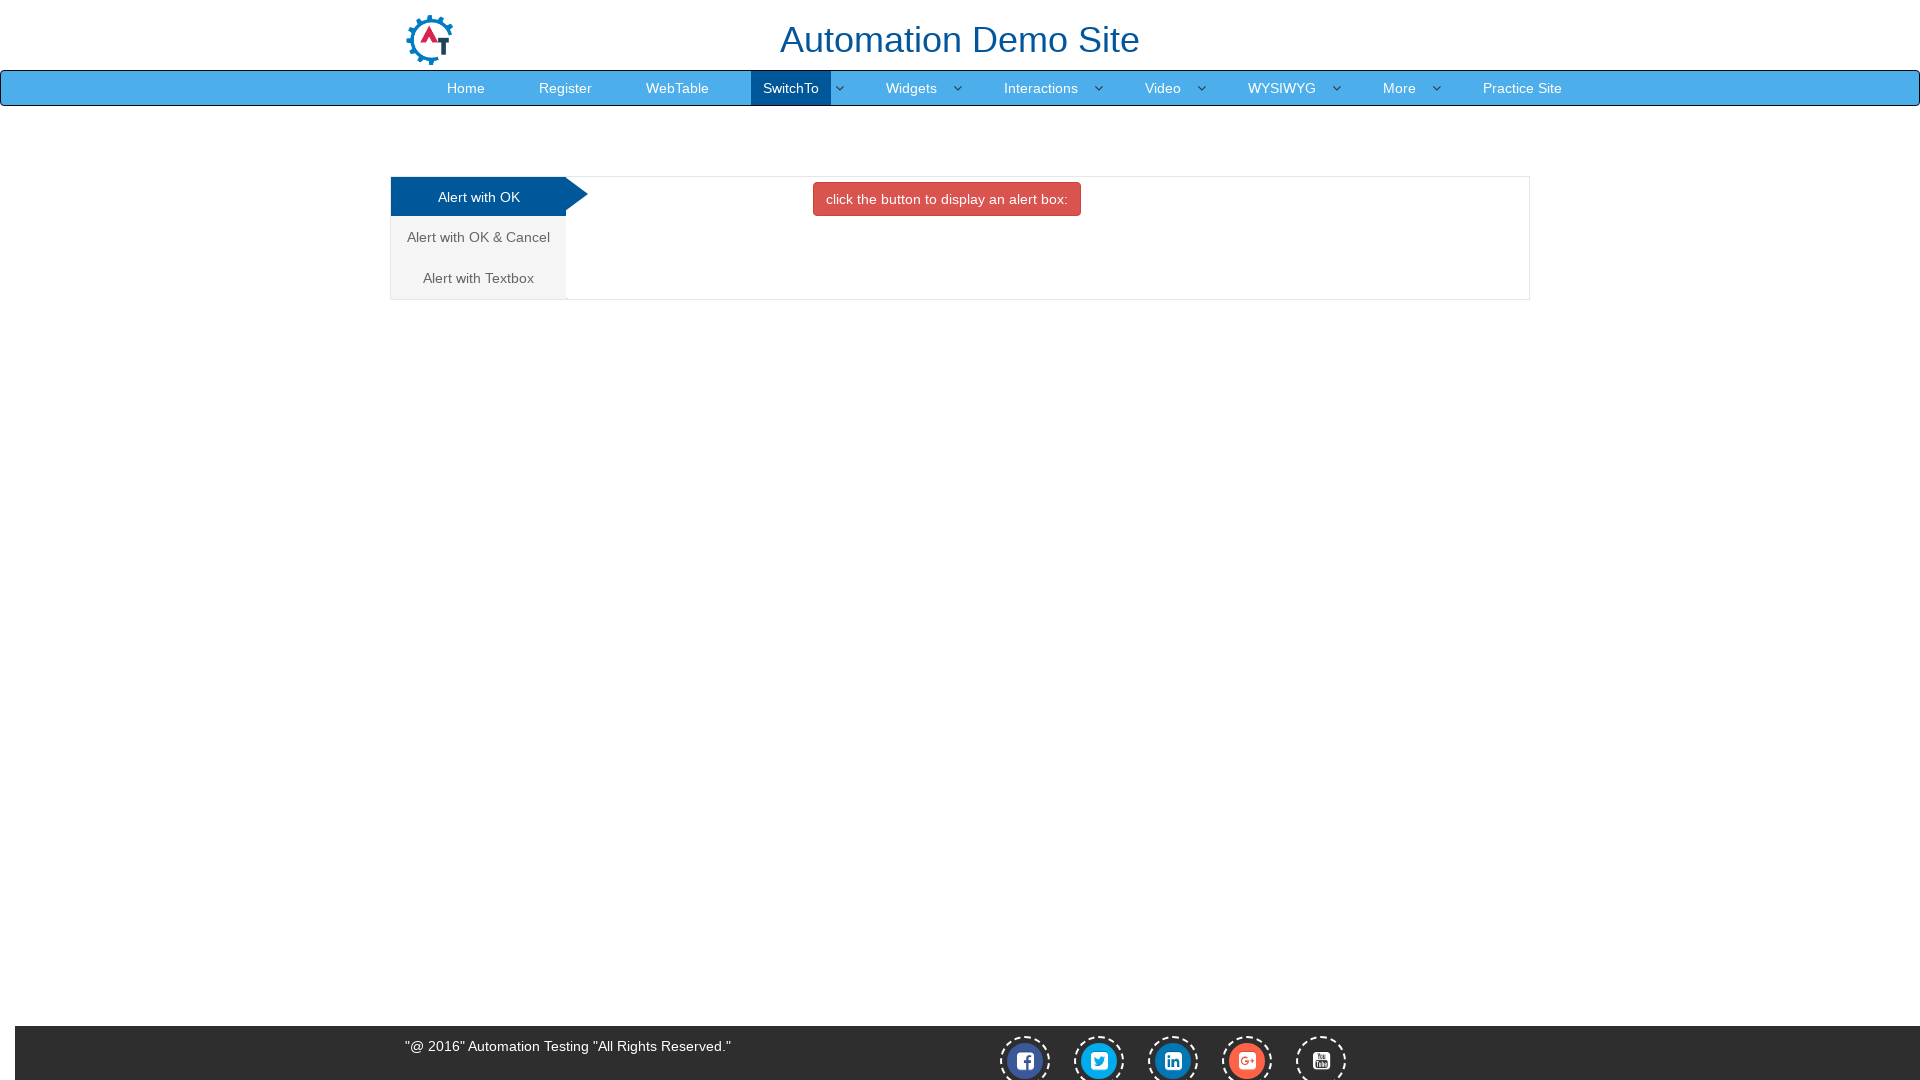

Registered dialog handler to accept alerts
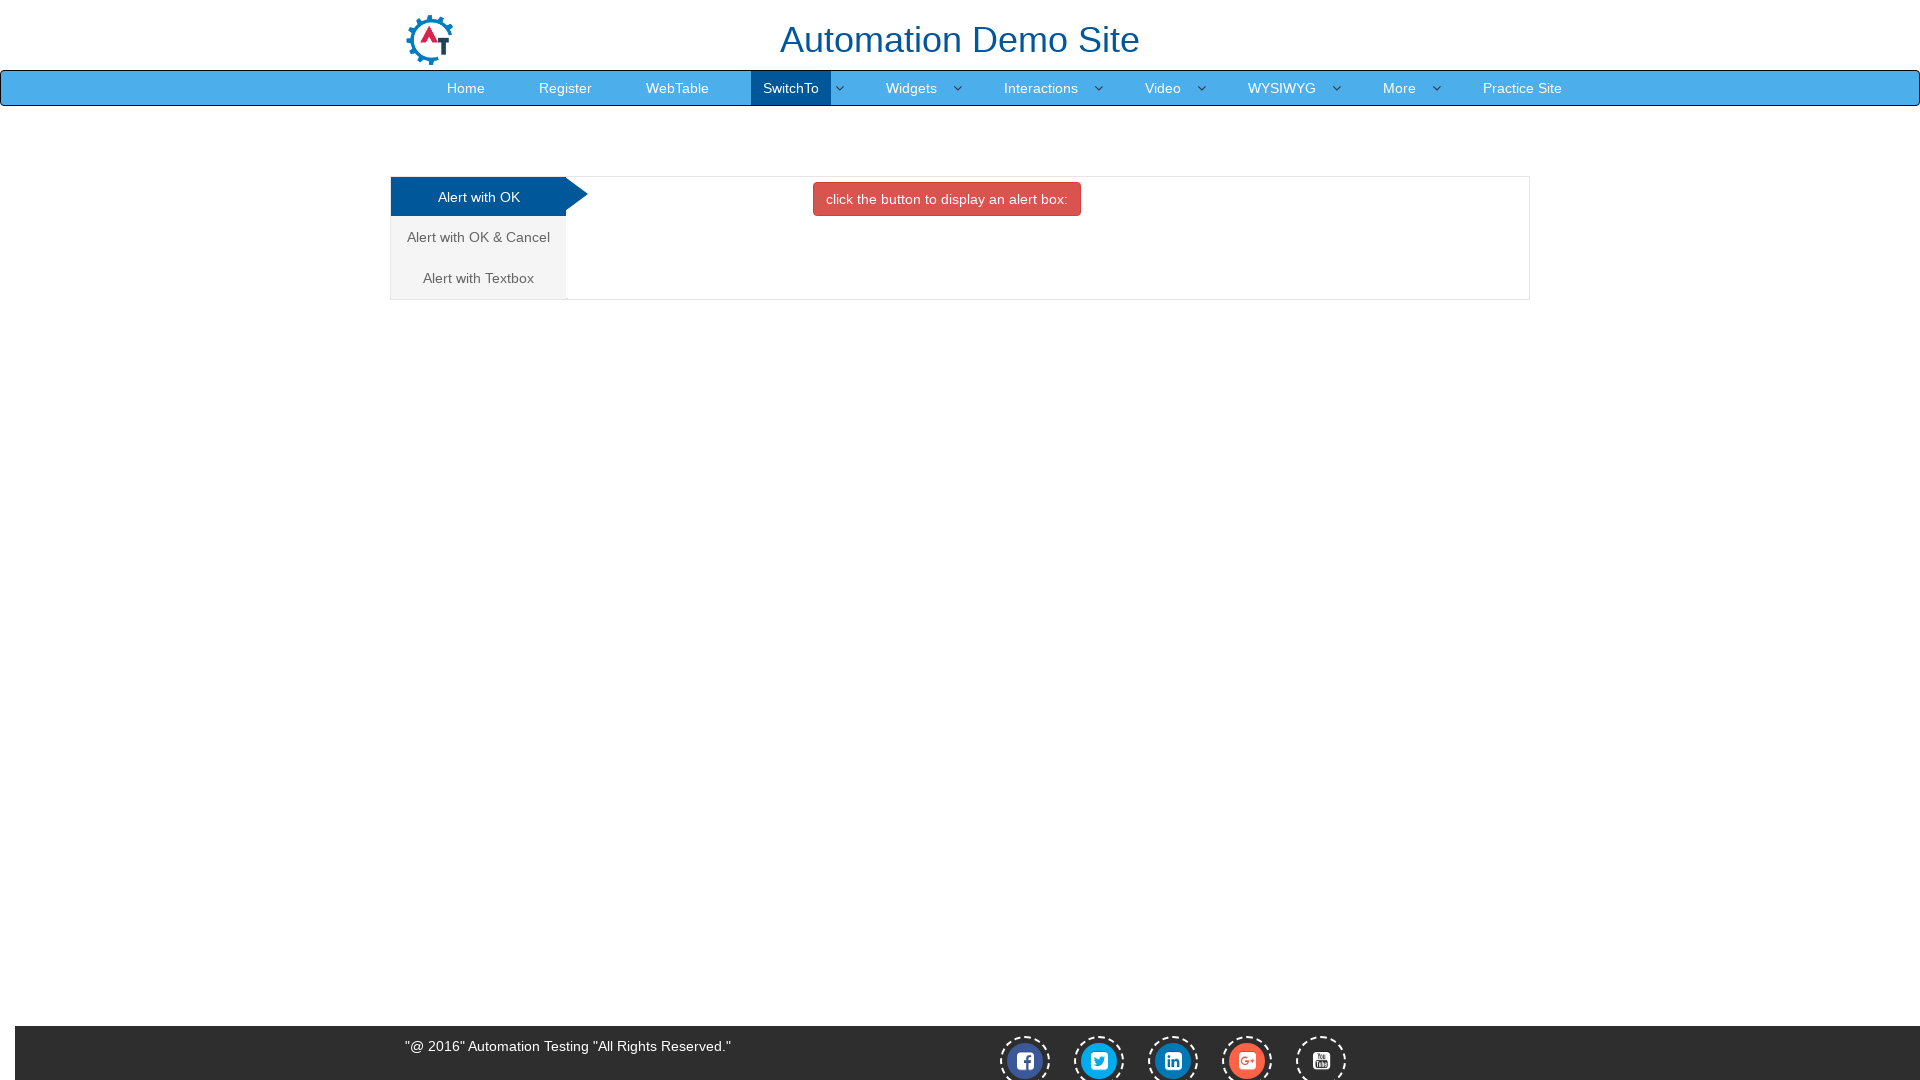

Clicked button to display alert box at (947, 199) on xpath=//button[contains(text(),'click the button to display an  alert box:')]
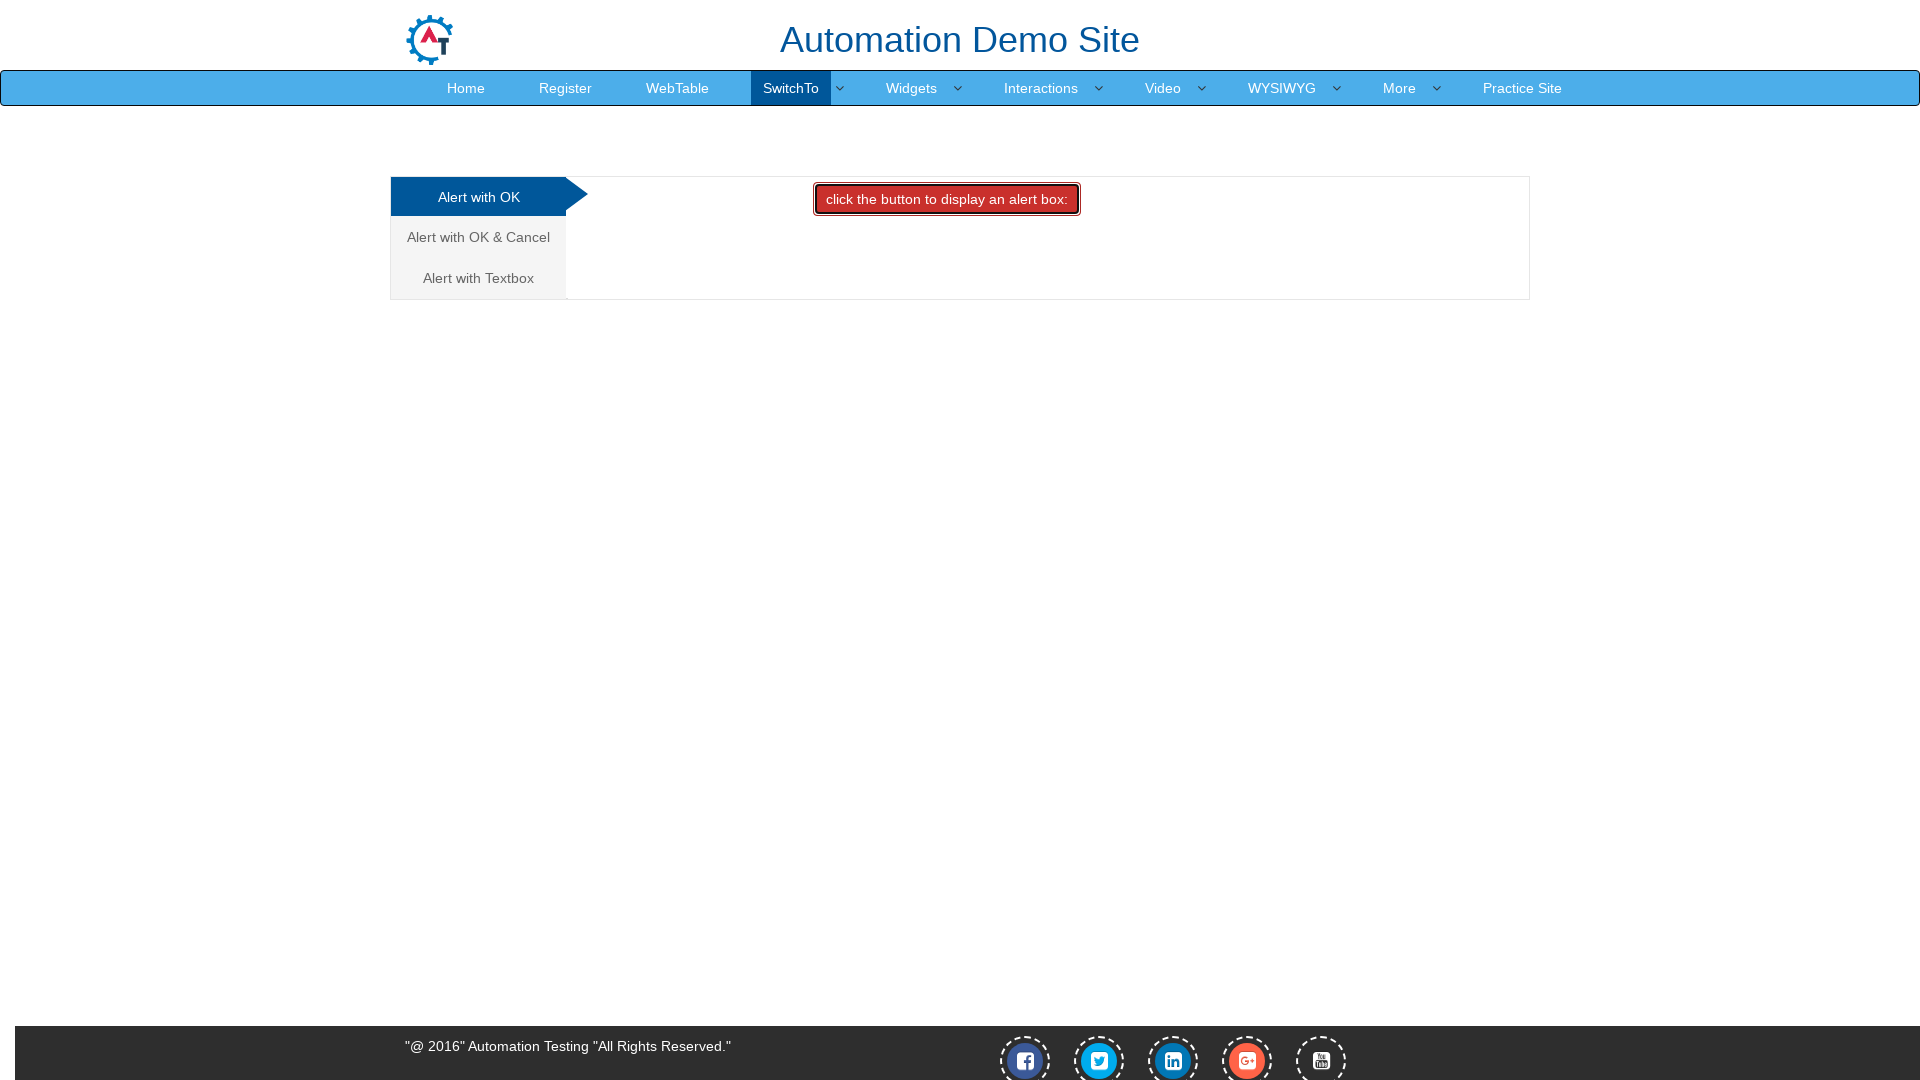

Waited 1 second for alert processing to complete
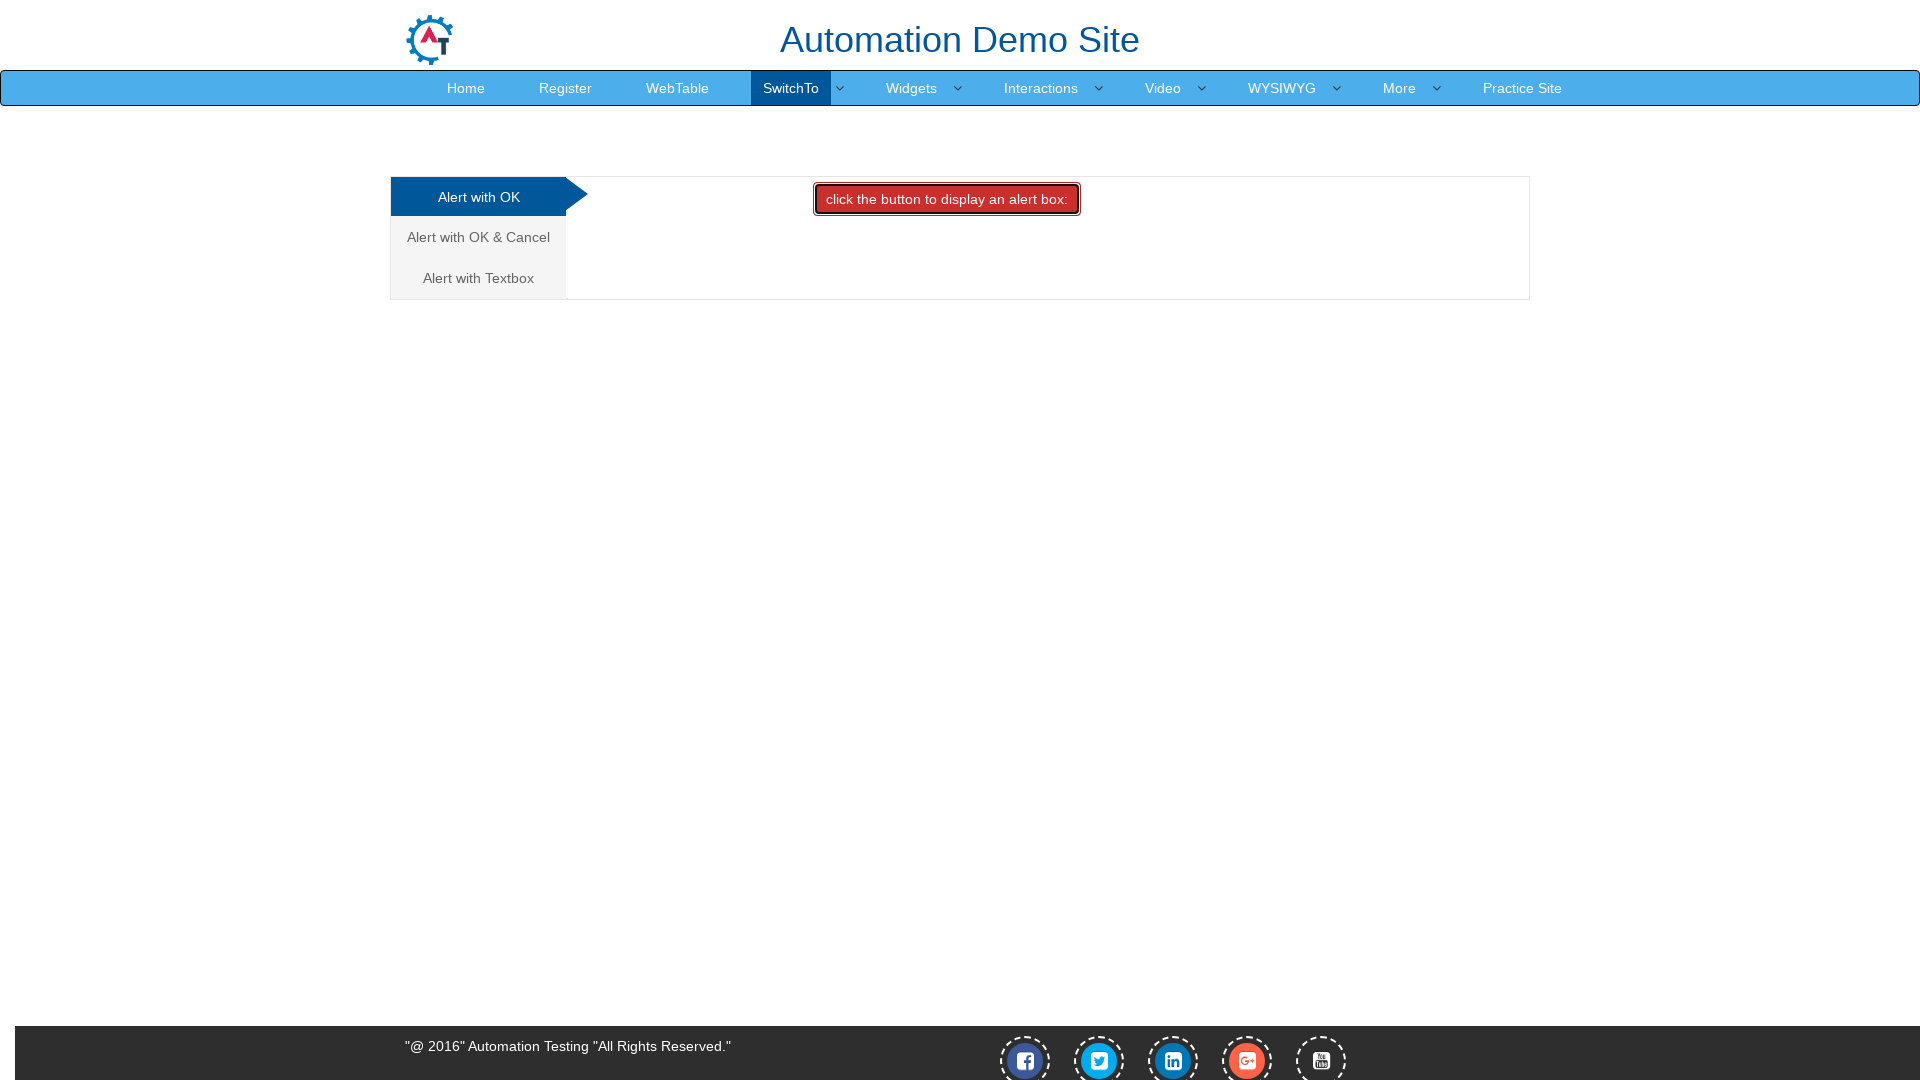

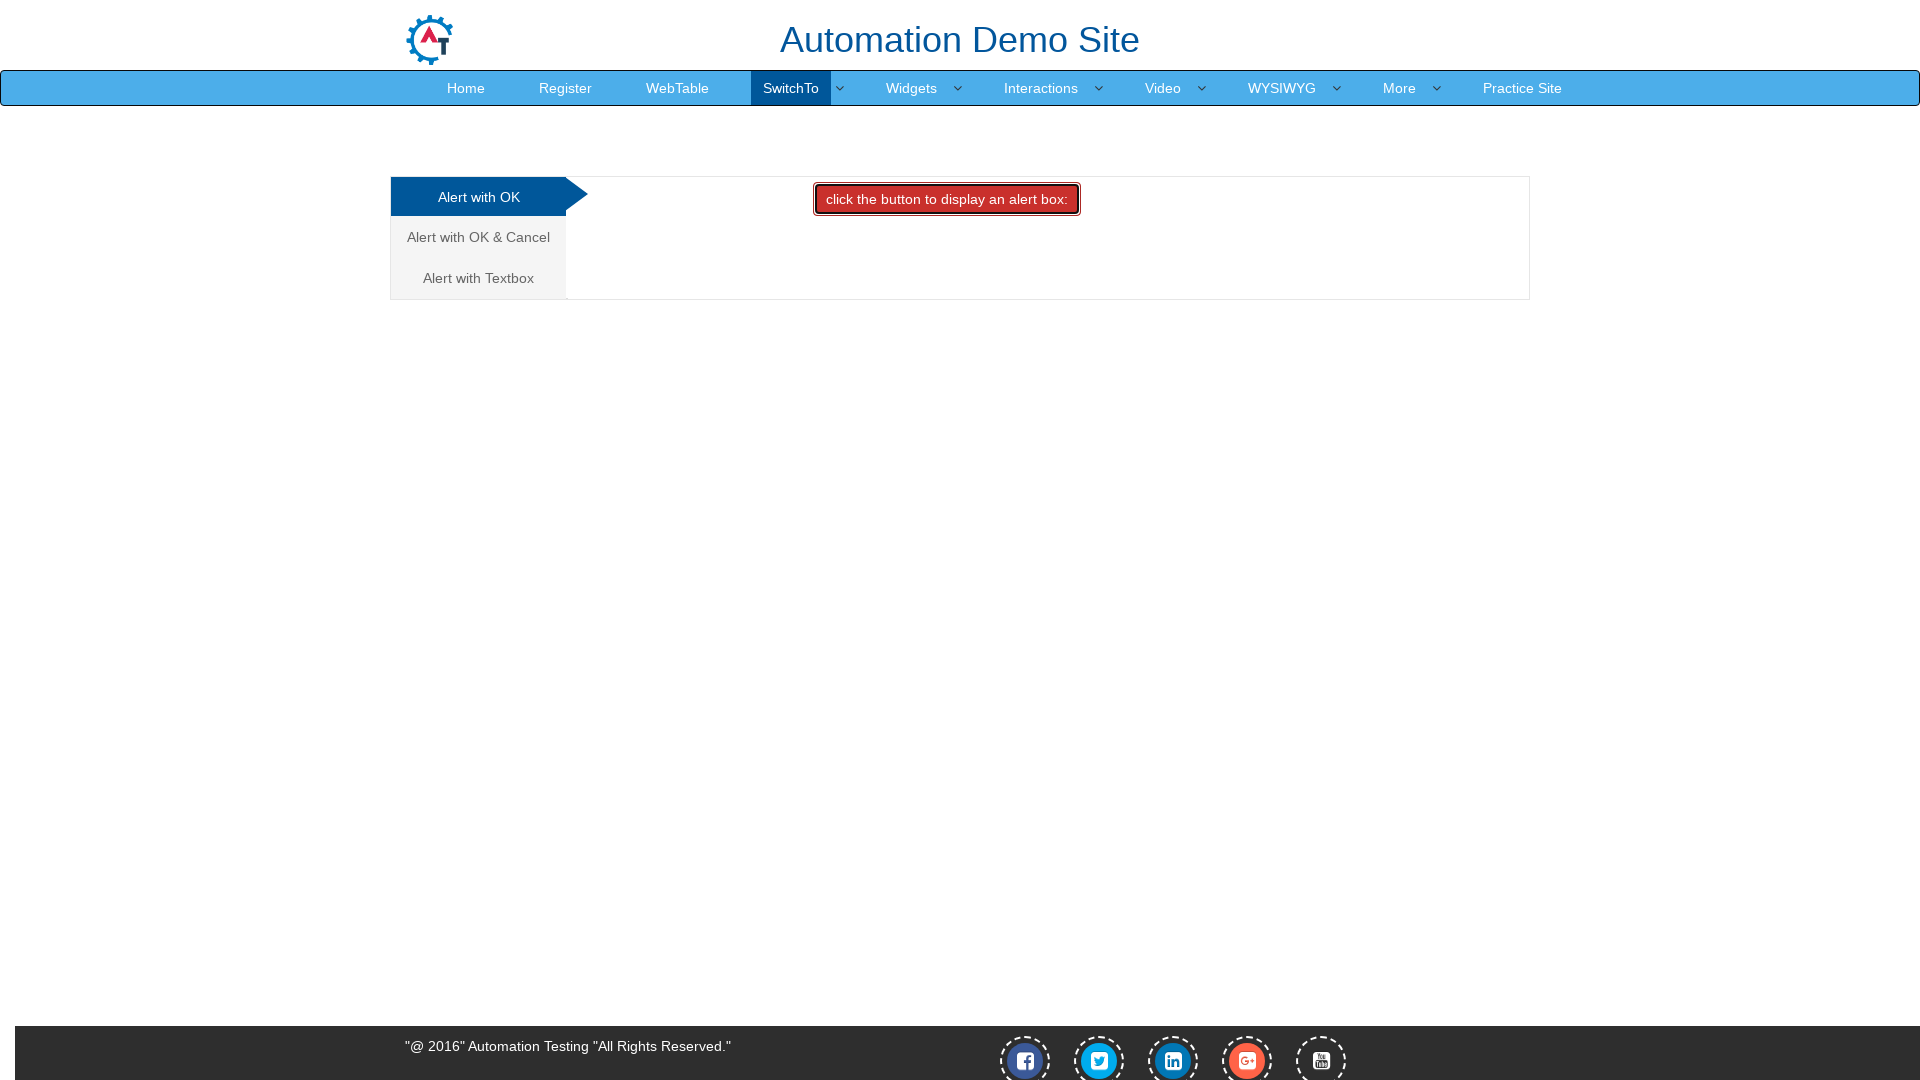